Tests various Selenium assertions on a practice page by verifying checkbox state, text box visibility, and page title

Starting URL: https://www.rahulshettyacademy.com/AutomationPractice/

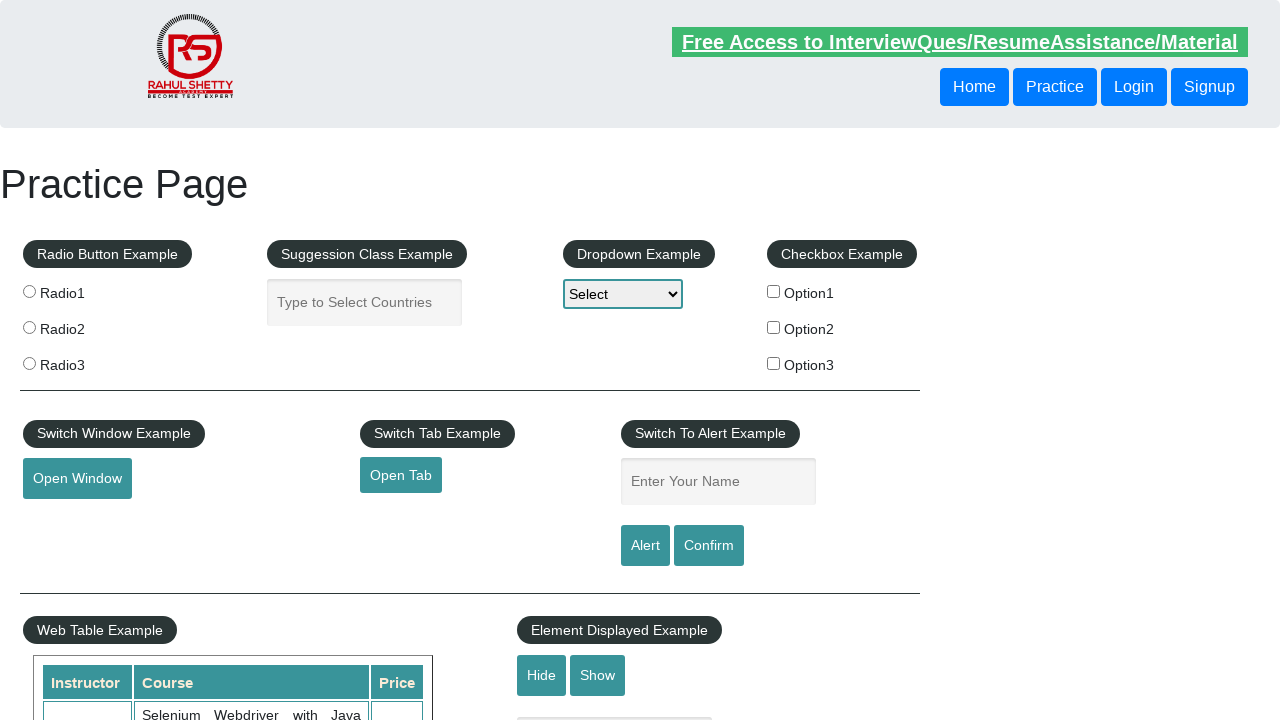

Waited for checkbox option 1 to be available
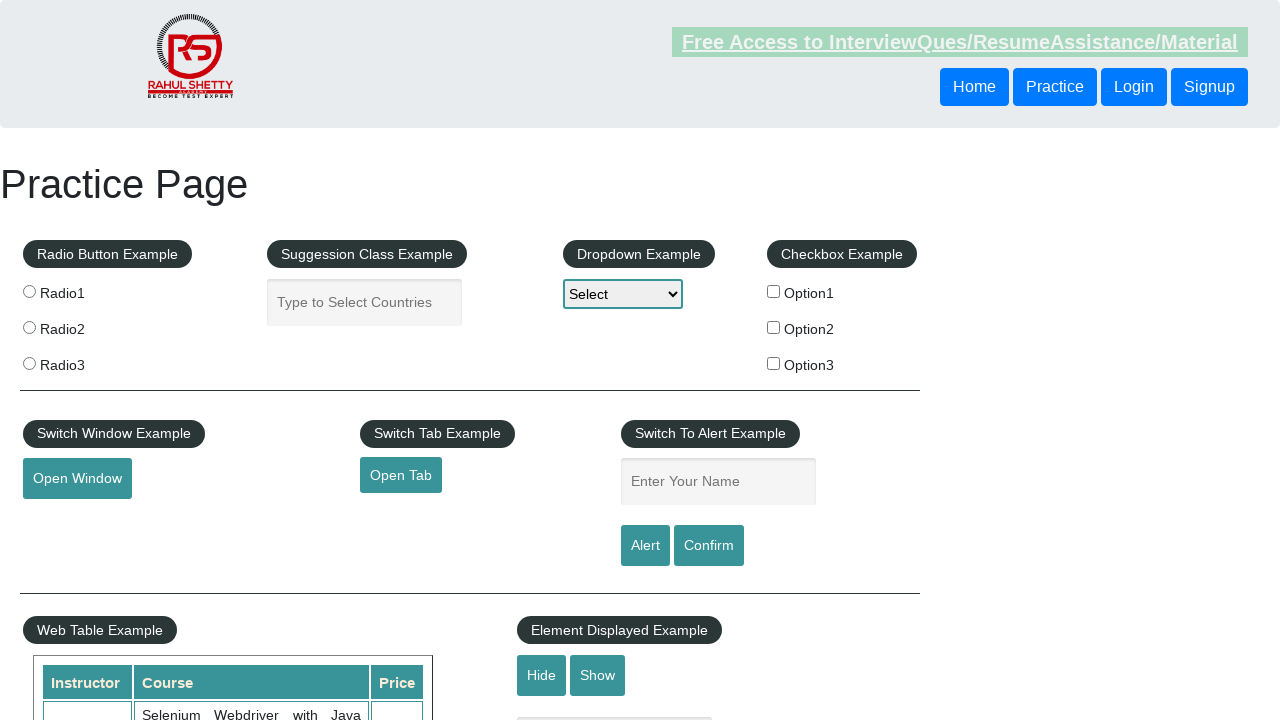

Verified checkbox option 1 is not selected initially
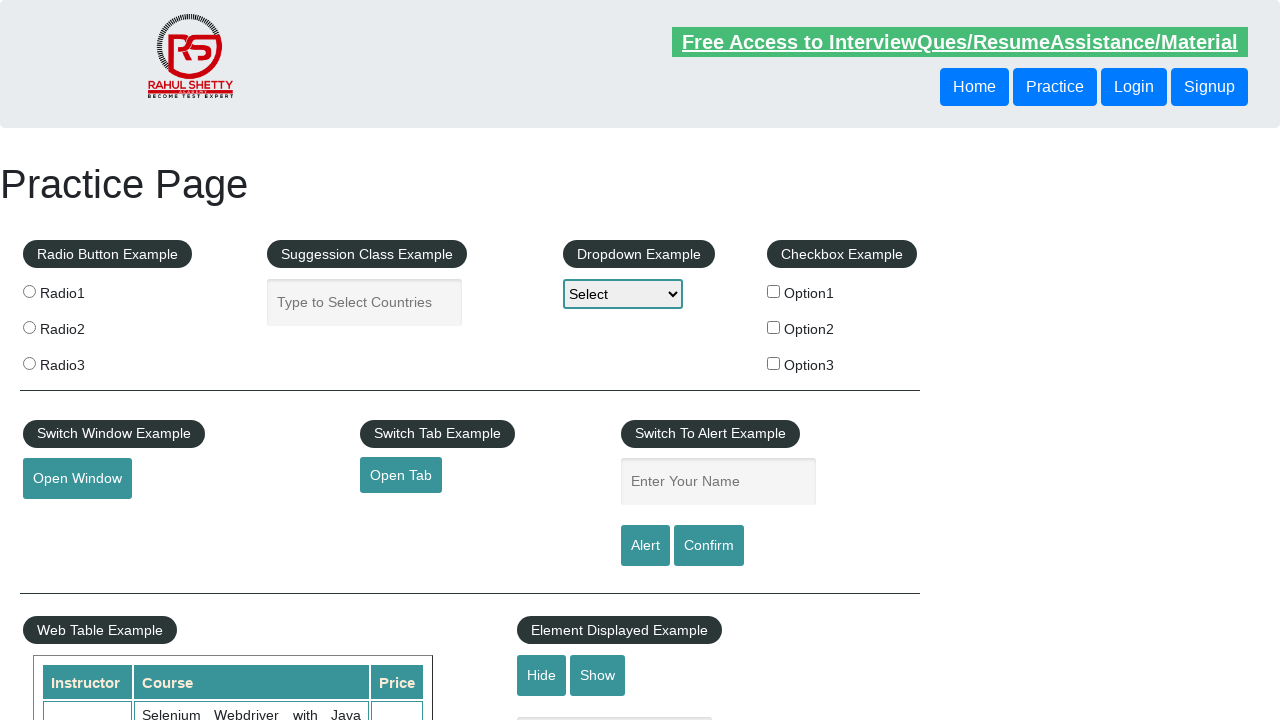

Verified show/hide text box is visible
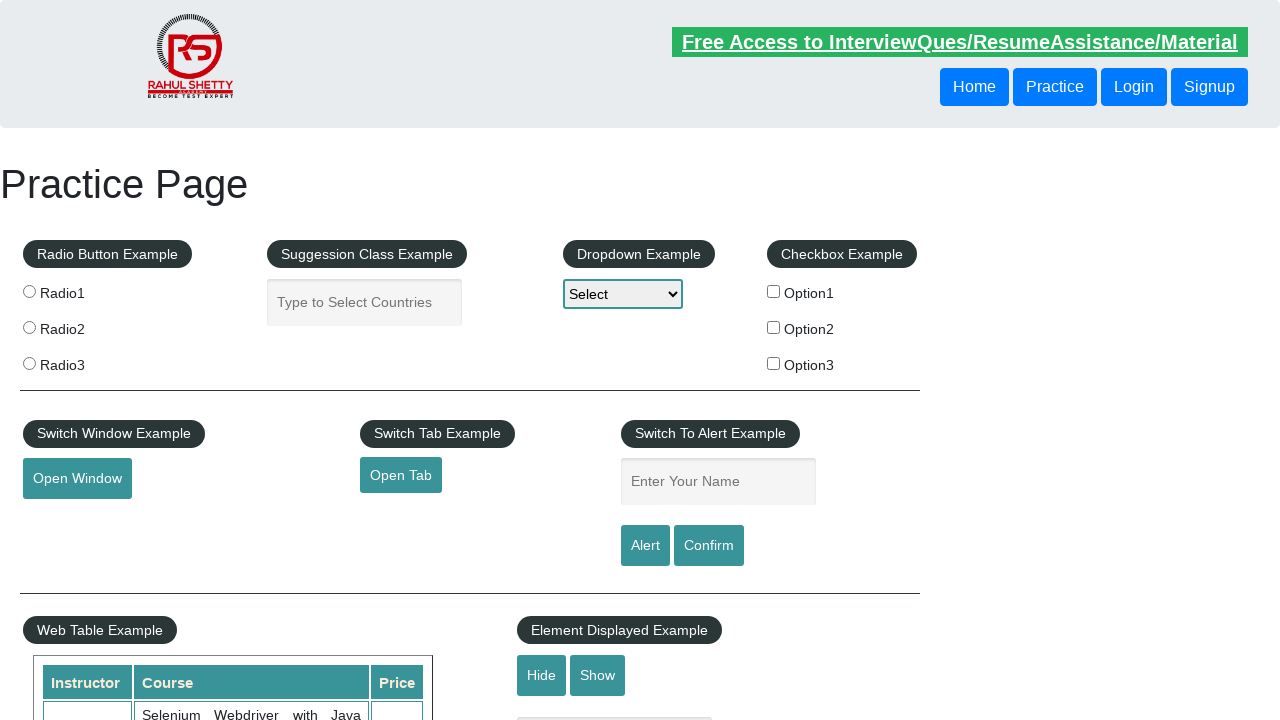

Verified page title is 'Practice Page'
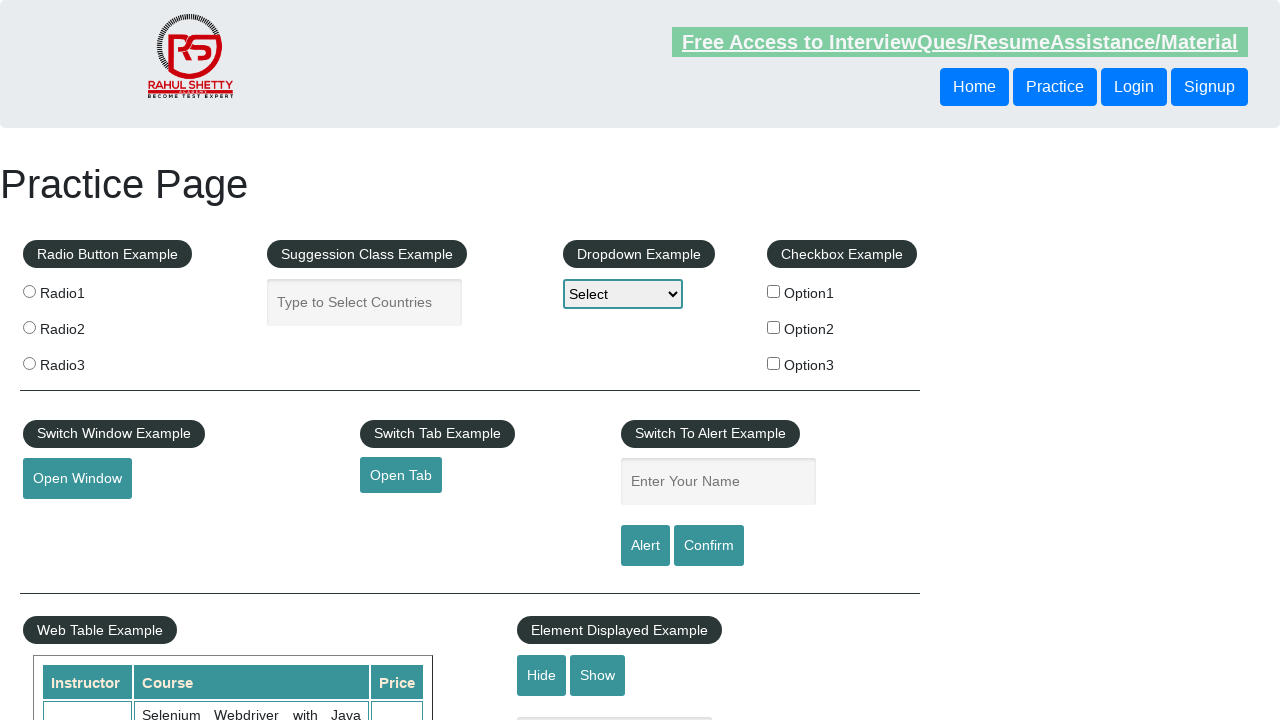

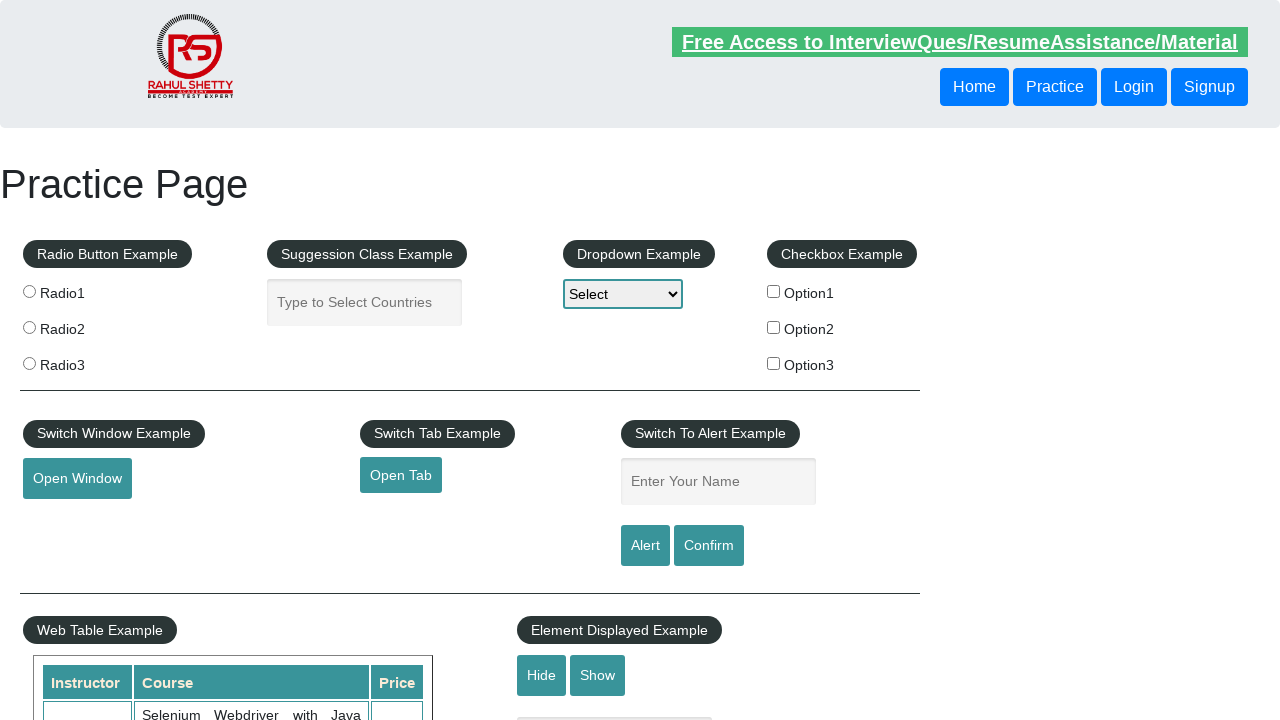